Calculates the sum of two numbers displayed on the page, selects the corresponding value from a dropdown menu, and submits the form

Starting URL: http://suninjuly.github.io/selects1.html

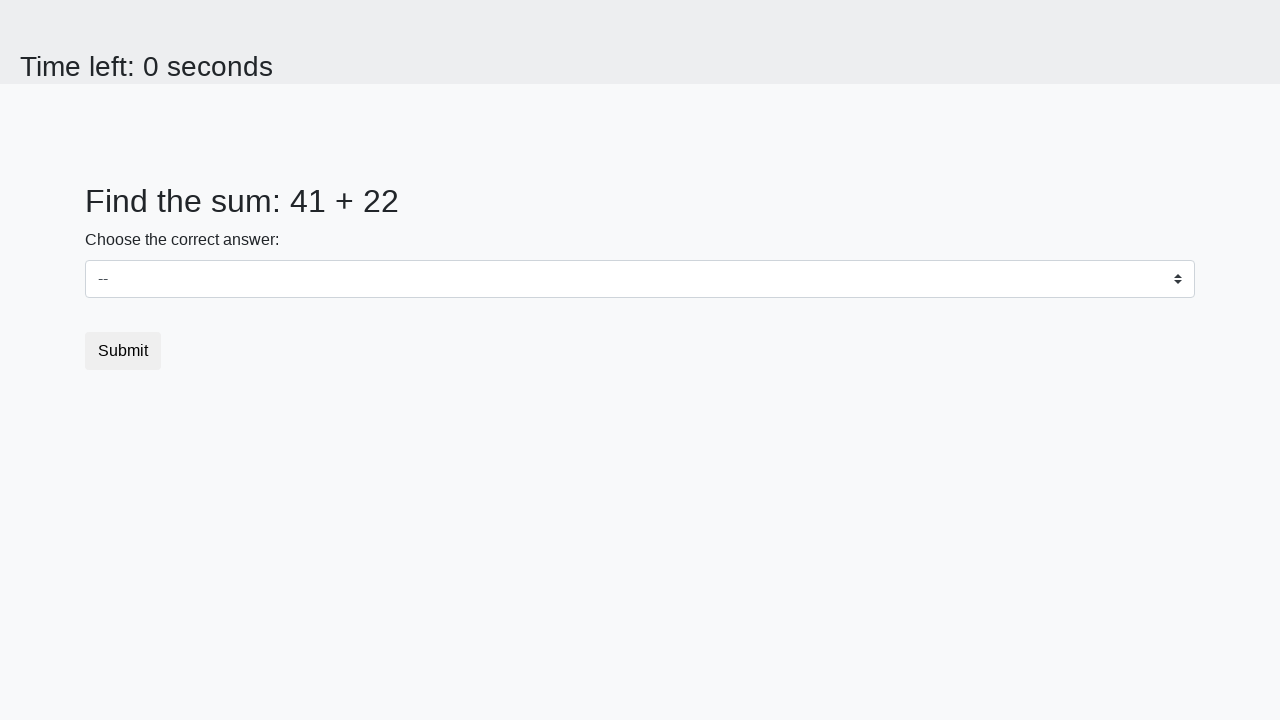

Located first number element (#num1)
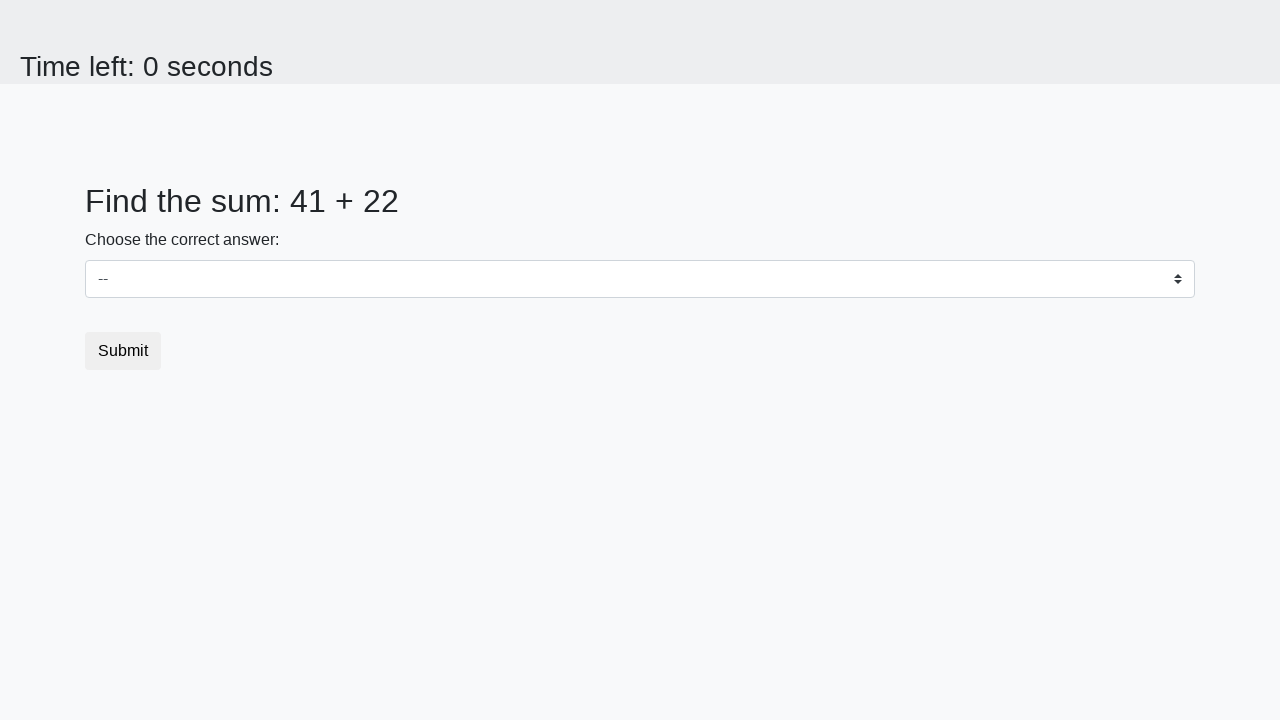

Located second number element (#num2)
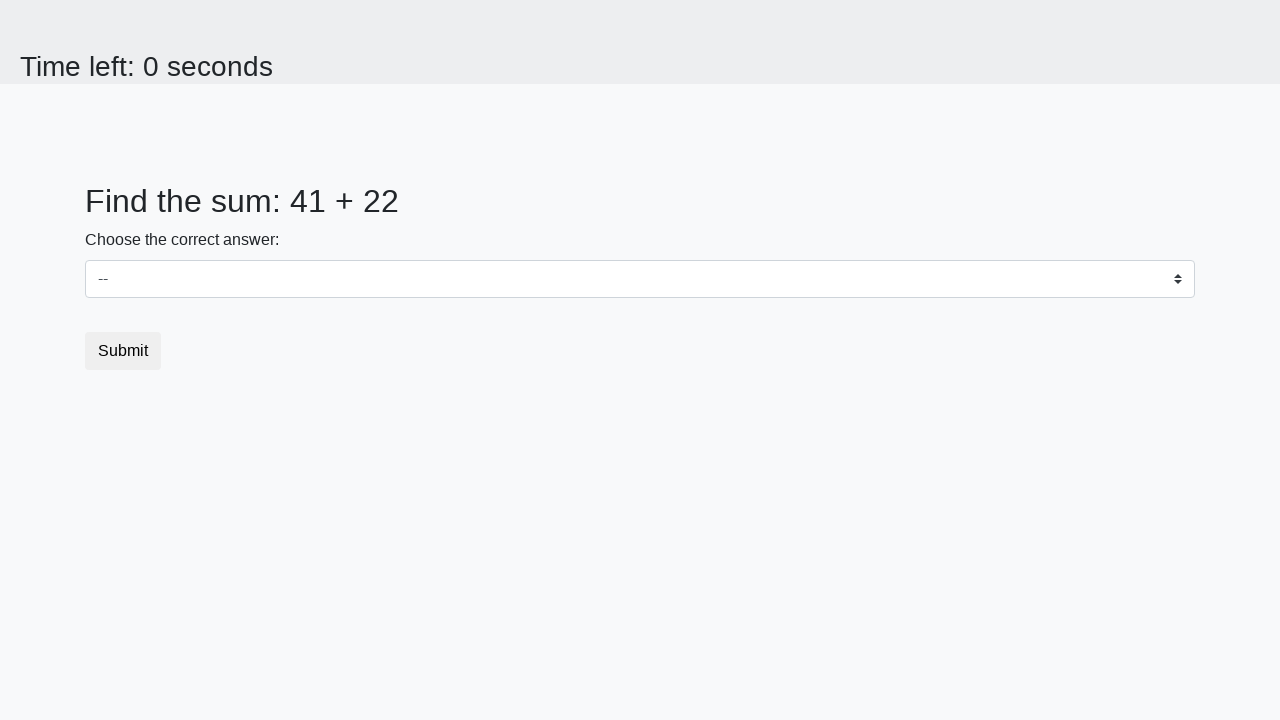

Extracted first number: 41
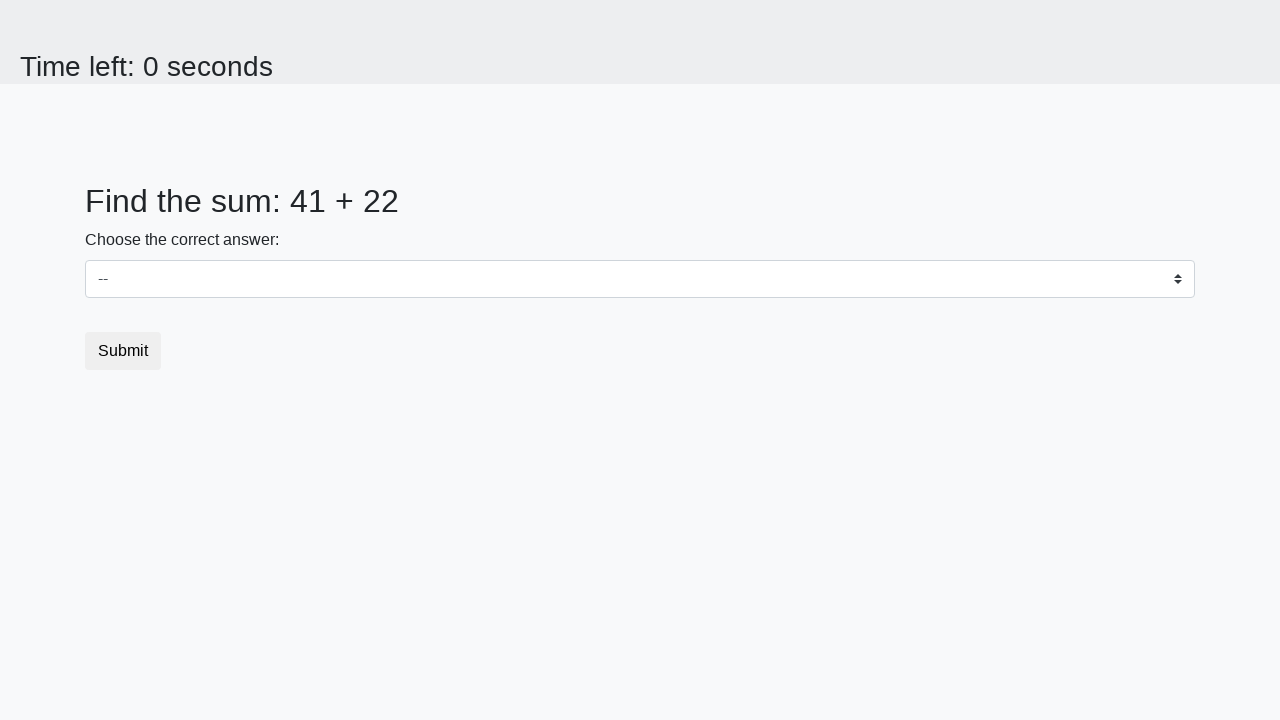

Extracted second number: 22
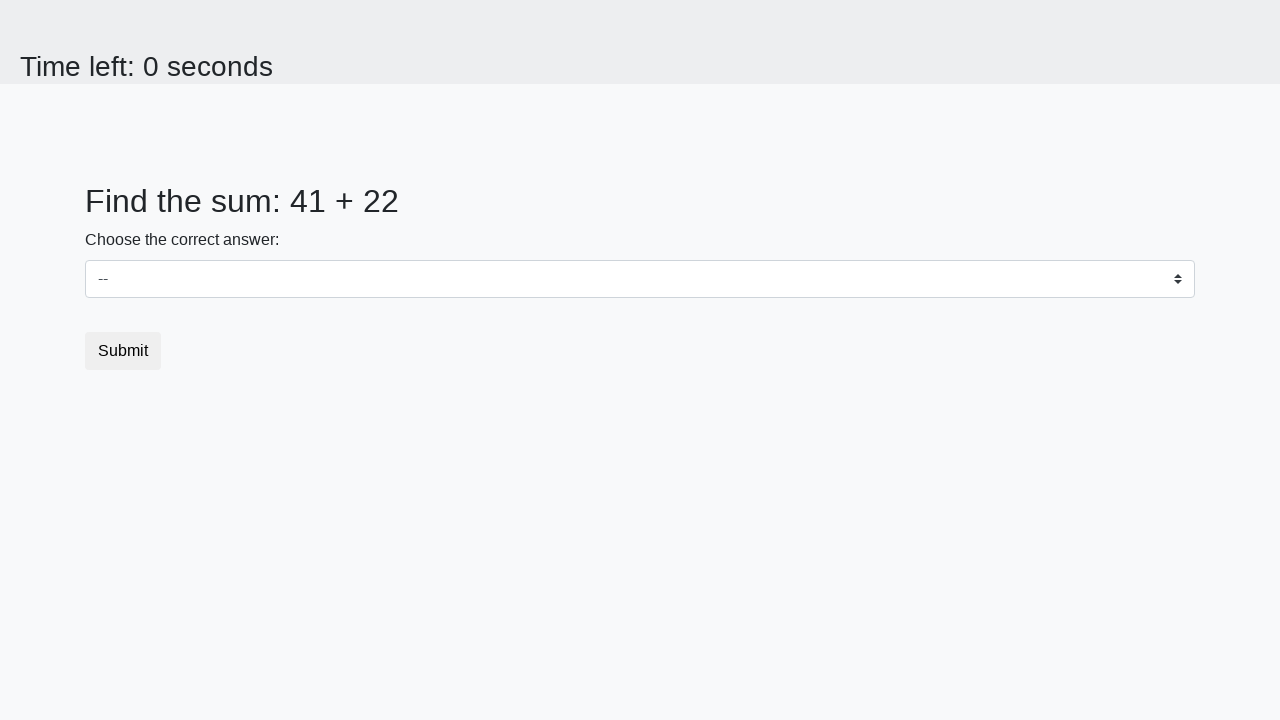

Calculated sum: 41 + 22 = 63
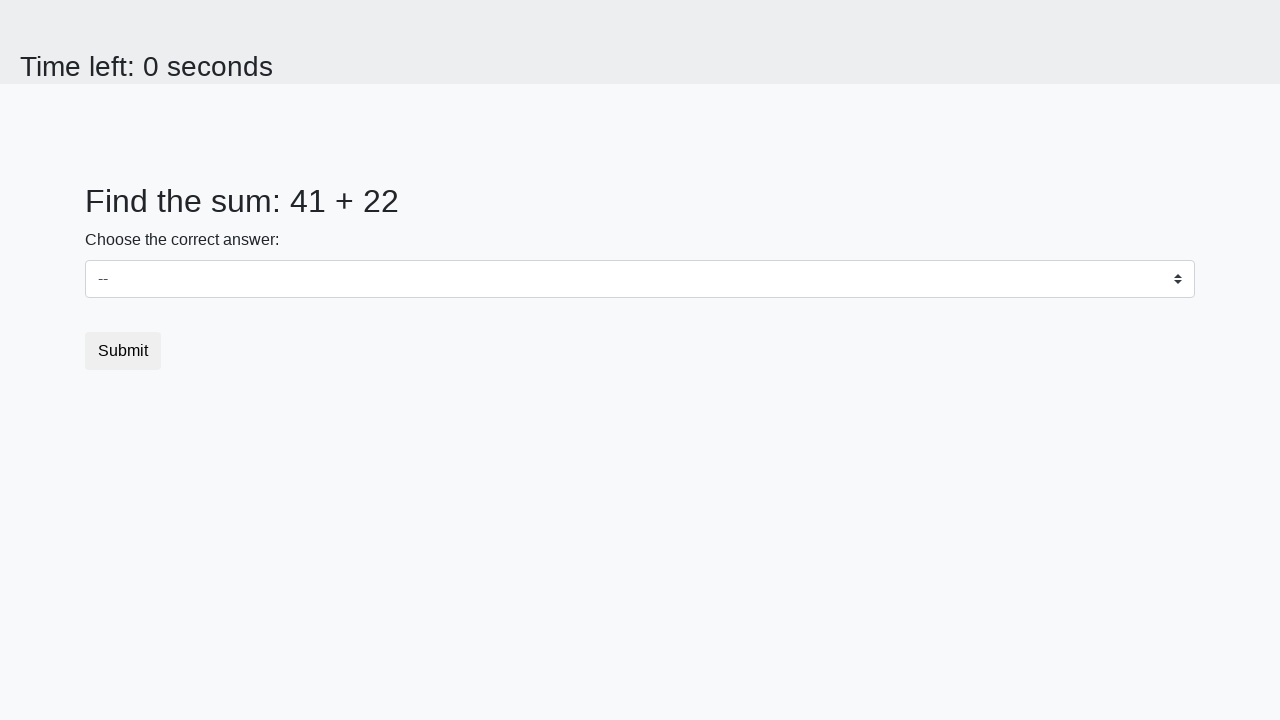

Selected sum value 63 from dropdown menu on select
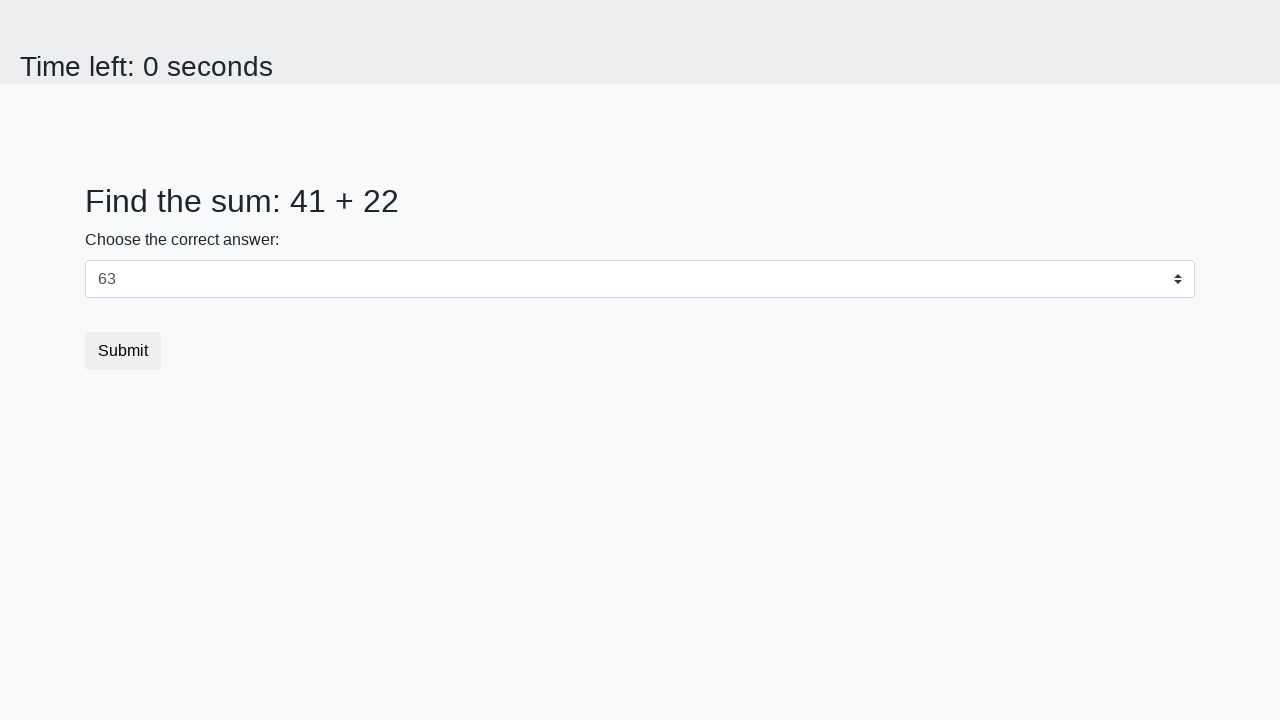

Clicked submit button to submit form at (123, 351) on button[type='submit']
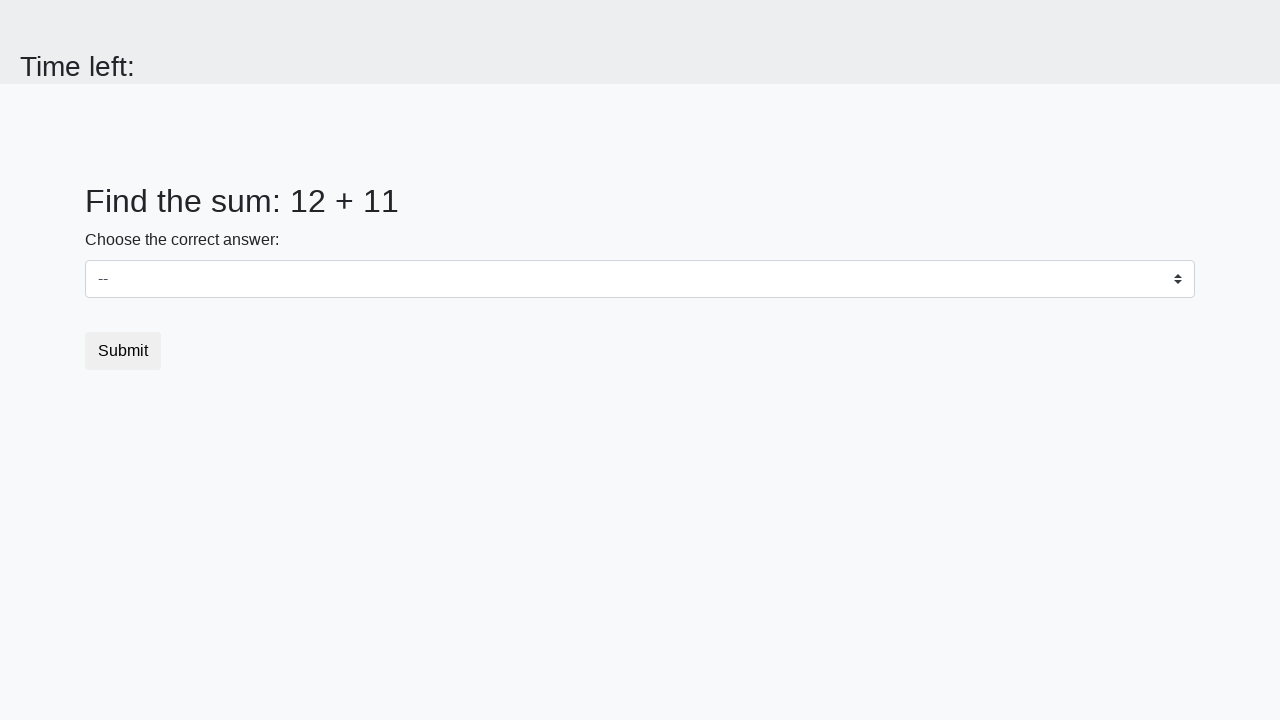

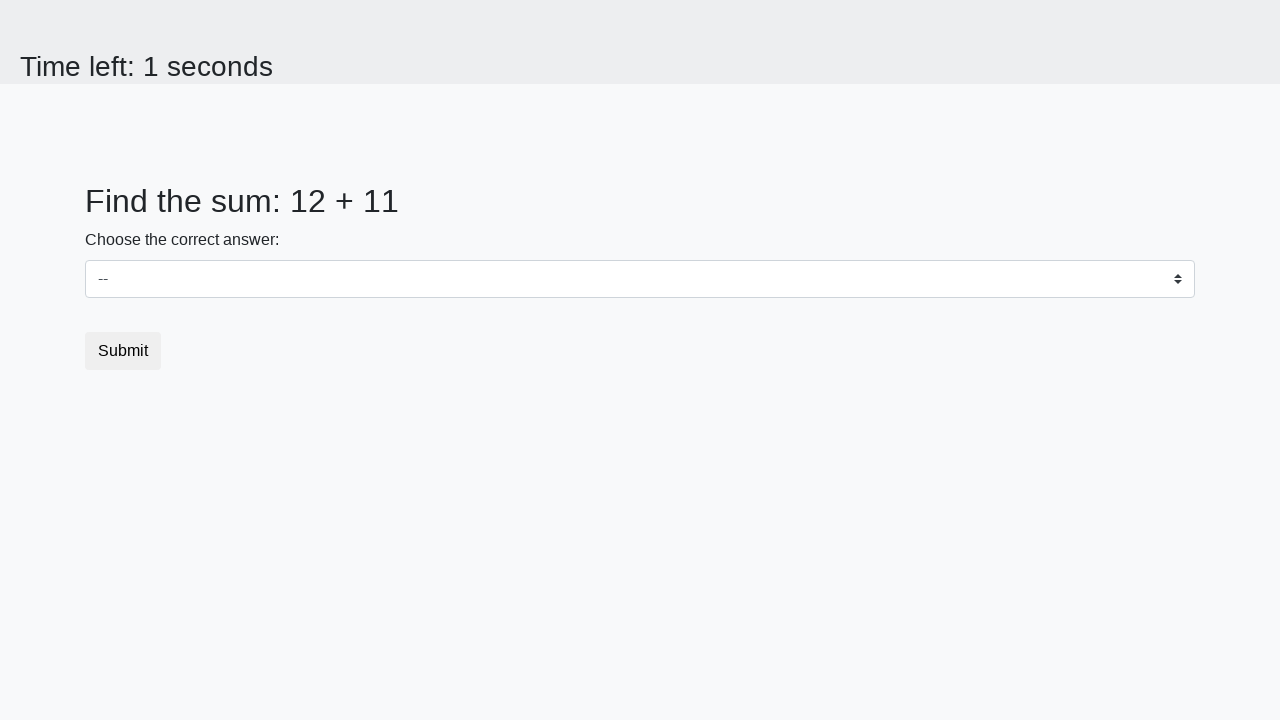